Tests JavaScript confirmation alert handling by clicking a button to trigger the alert, accepting it, and verifying the result message is displayed on the page.

Starting URL: http://the-internet.herokuapp.com/javascript_alerts

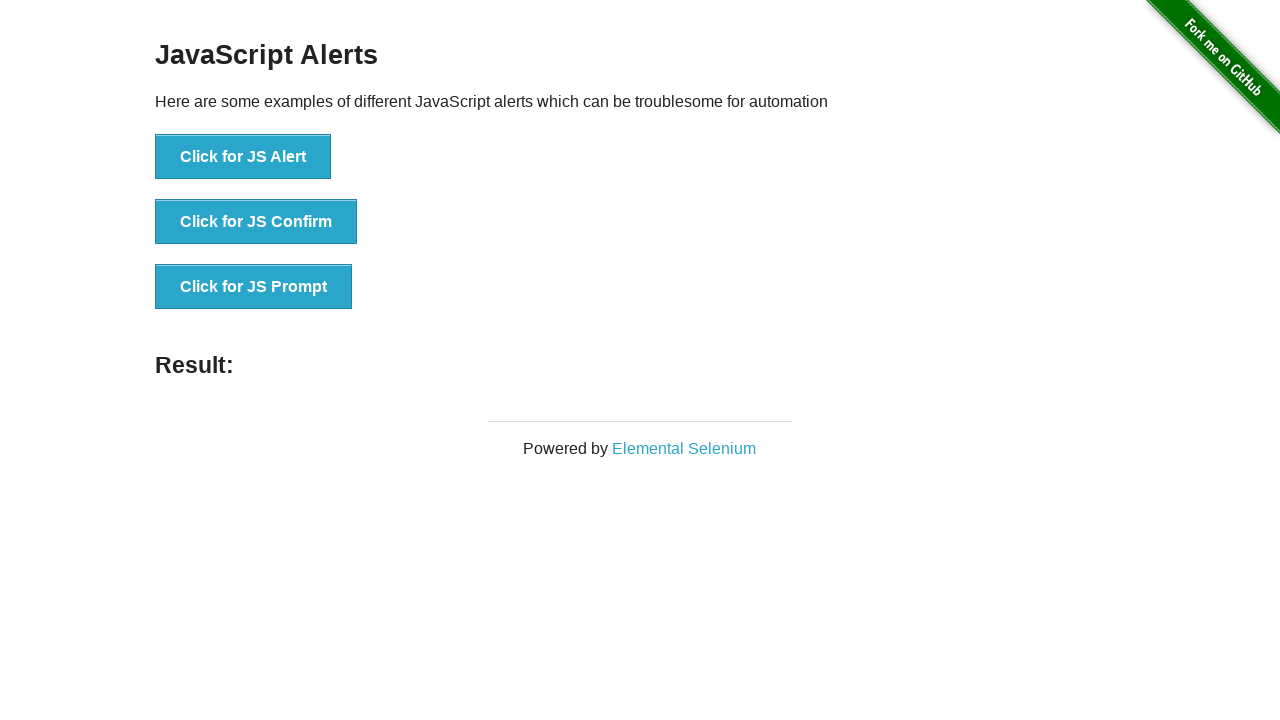

Clicked the confirmation alert button at (256, 222) on ul > li:nth-child(2) > button
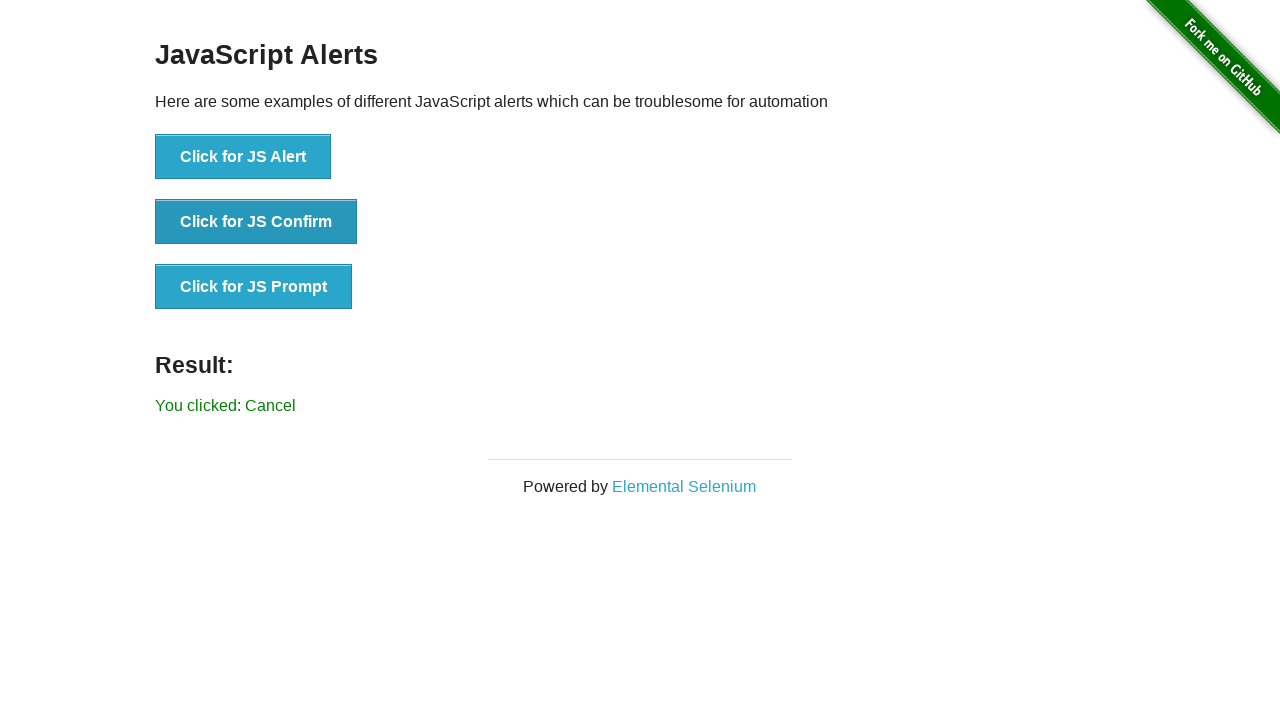

Set up dialog handler to accept confirmation alerts
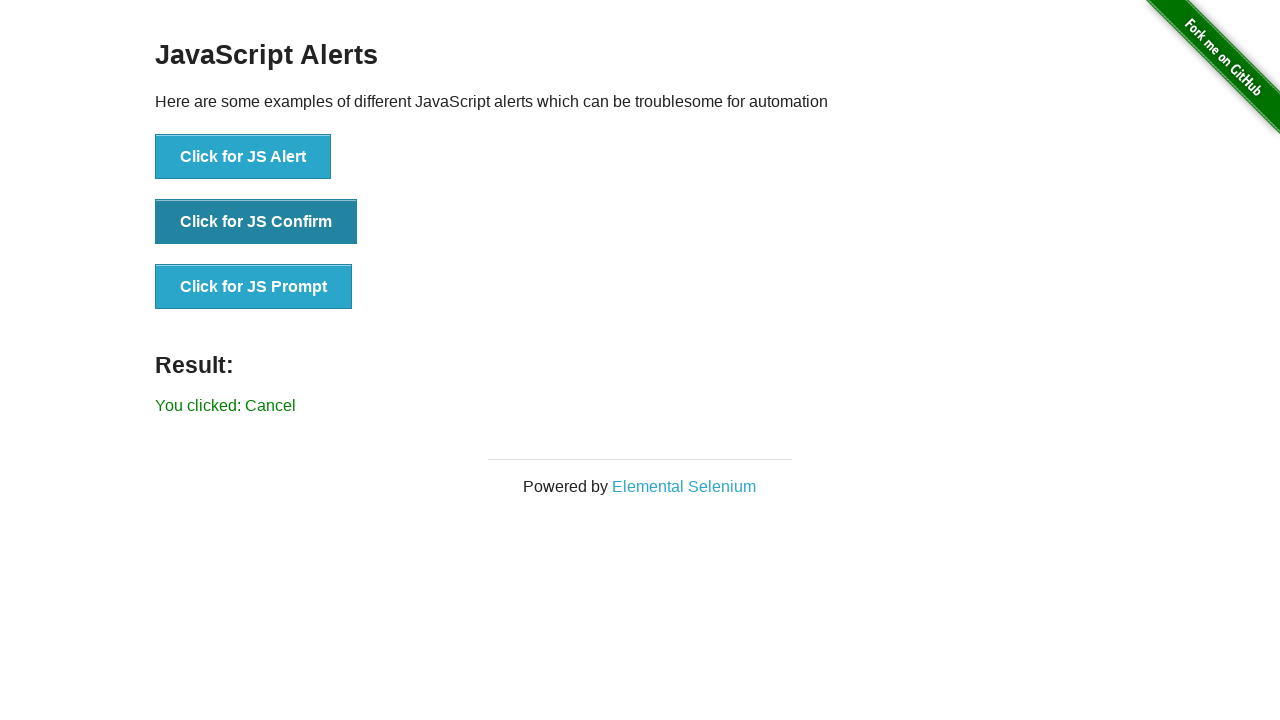

Clicked the confirmation alert button again to trigger dialog at (256, 222) on ul > li:nth-child(2) > button
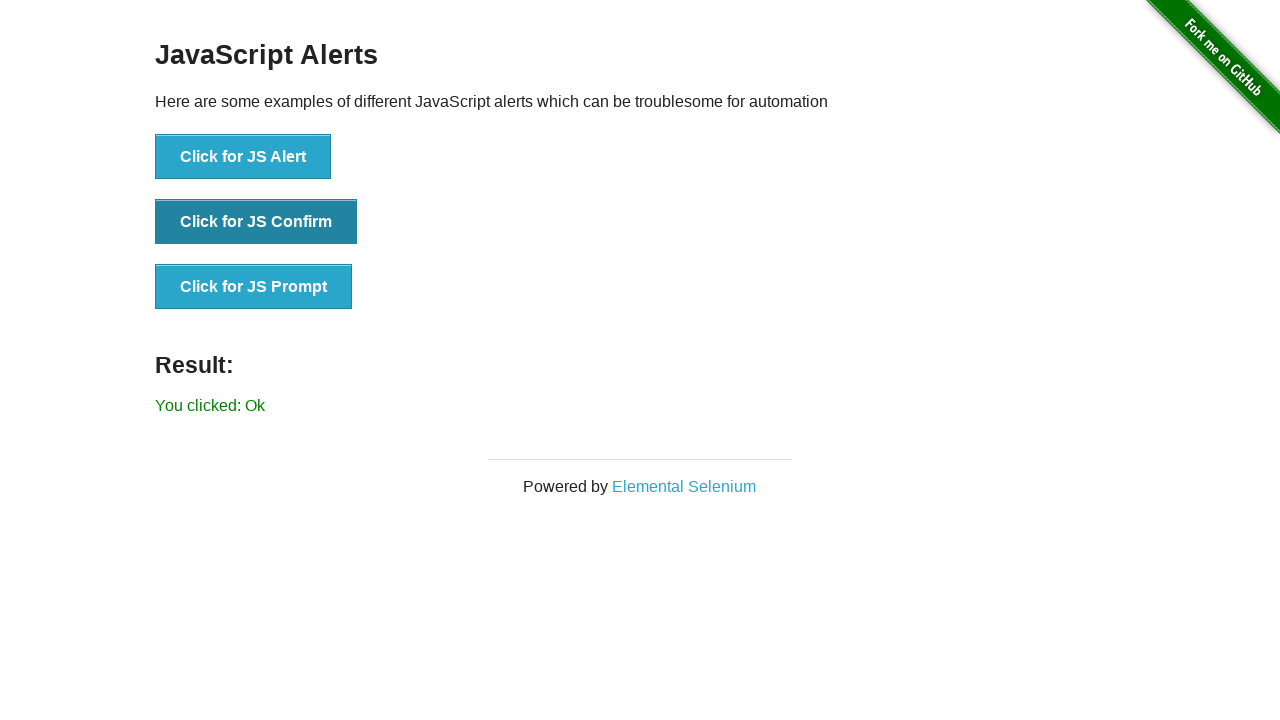

Retrieved result message text
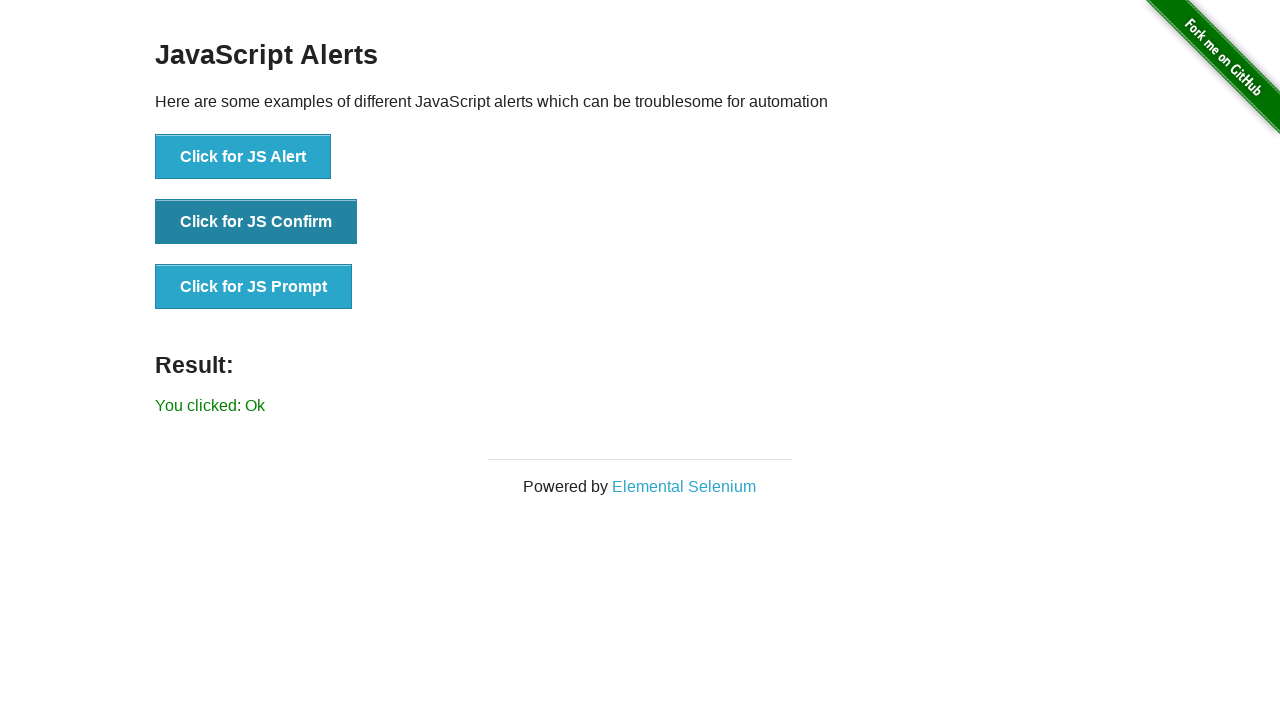

Verified result message equals 'You clicked: Ok'
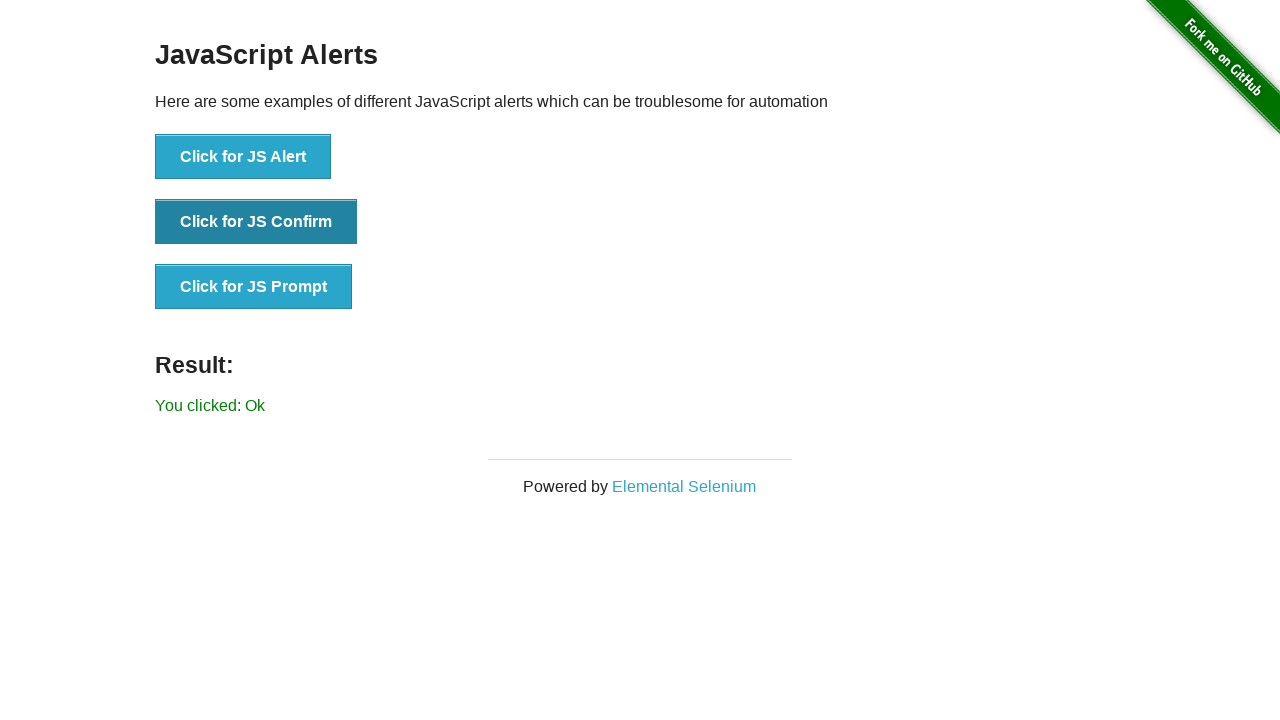

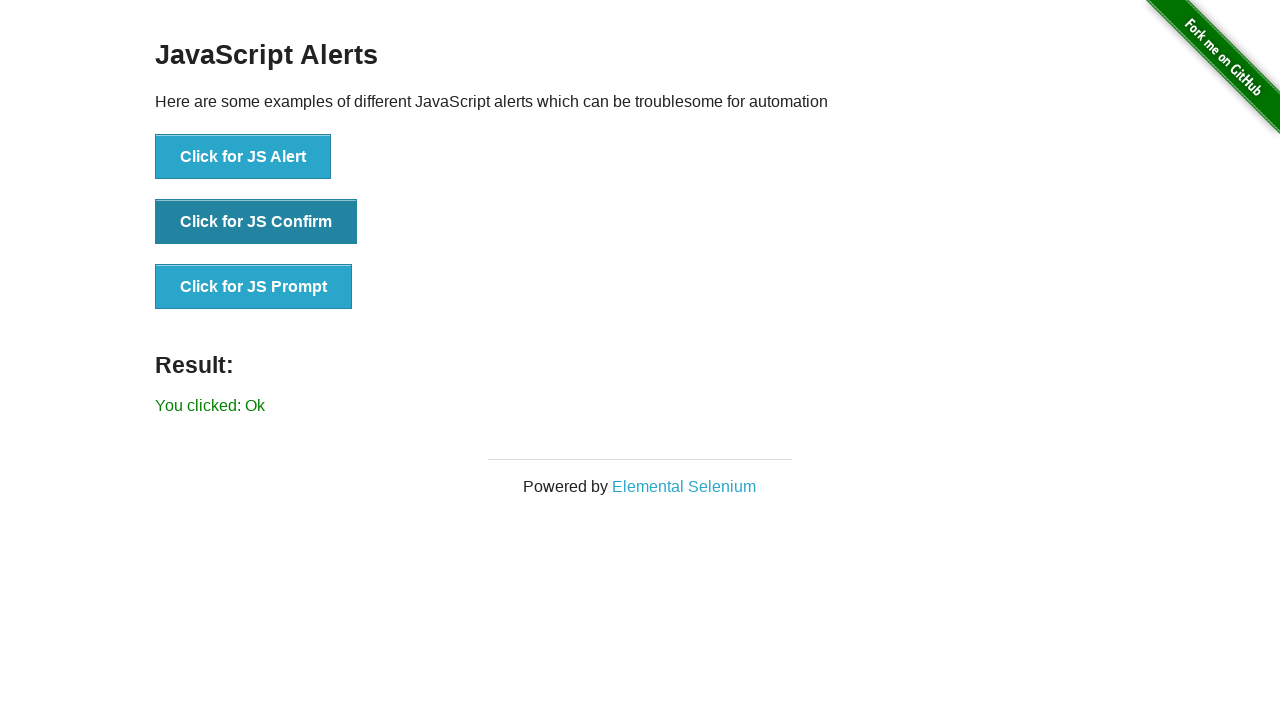